Navigates to the Demoblaze store website and verifies that the page title is "STORE"

Starting URL: https://www.demoblaze.com/index.html

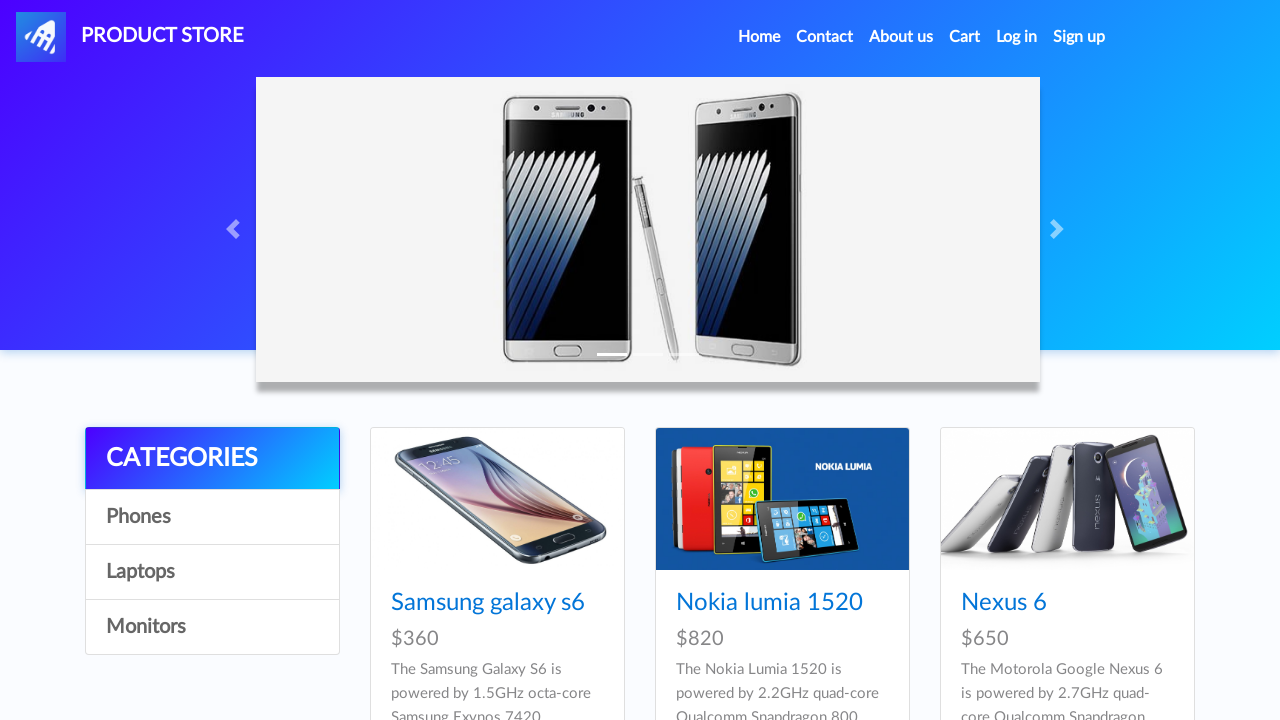

Navigated to Demoblaze store website
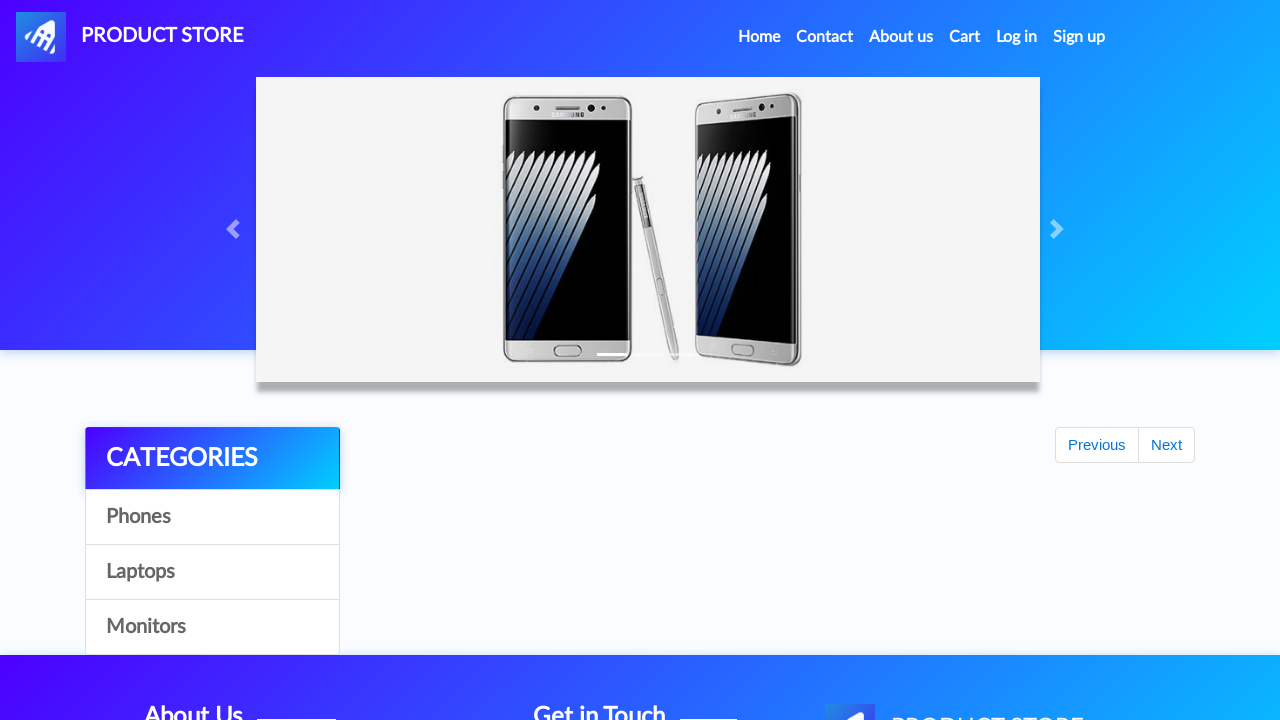

Retrieved page title
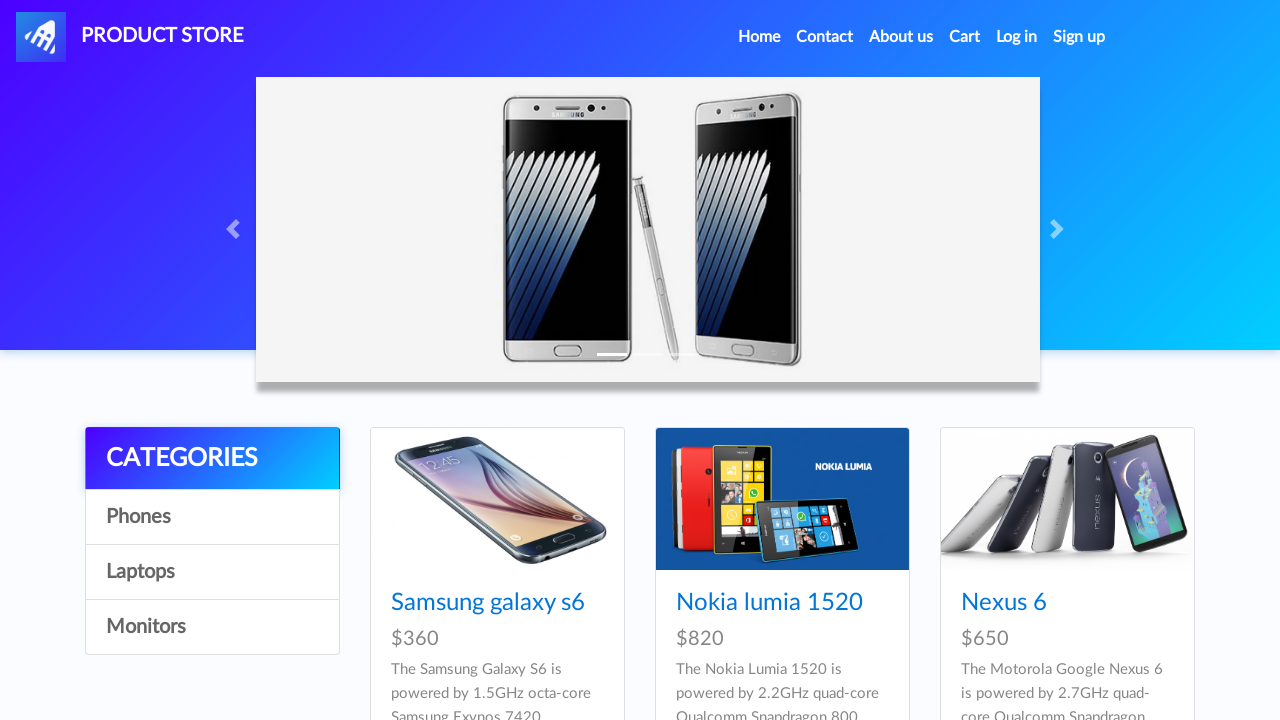

Verified page title is 'STORE'
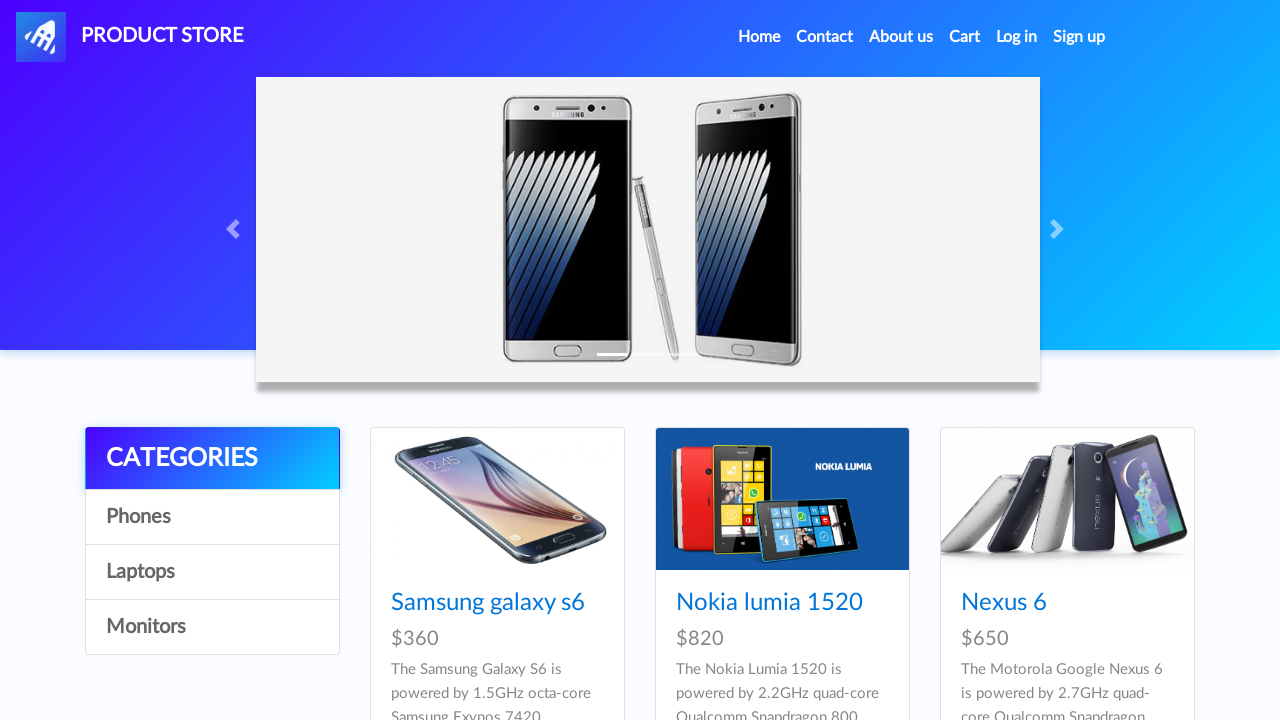

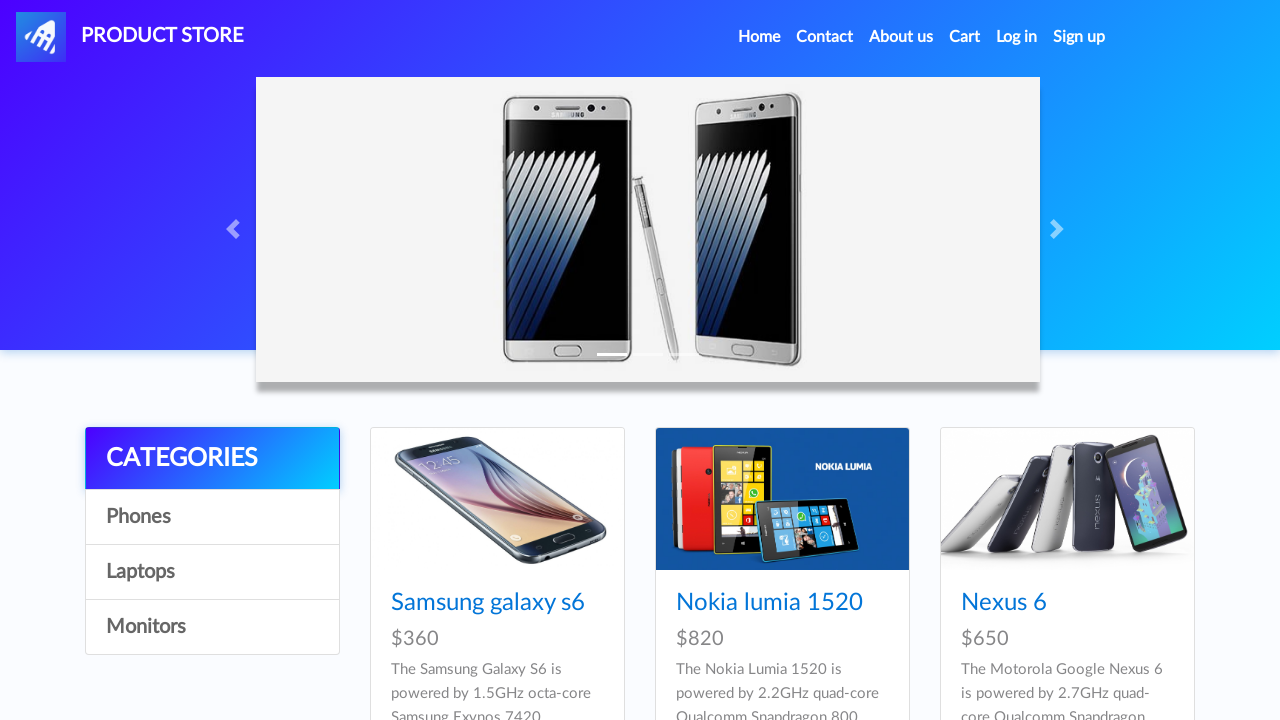